Navigates to the OrangeHRM demo login page and verifies the page loads correctly.

Starting URL: https://opensource-demo.orangehrmlive.com/web/index.php/auth/login

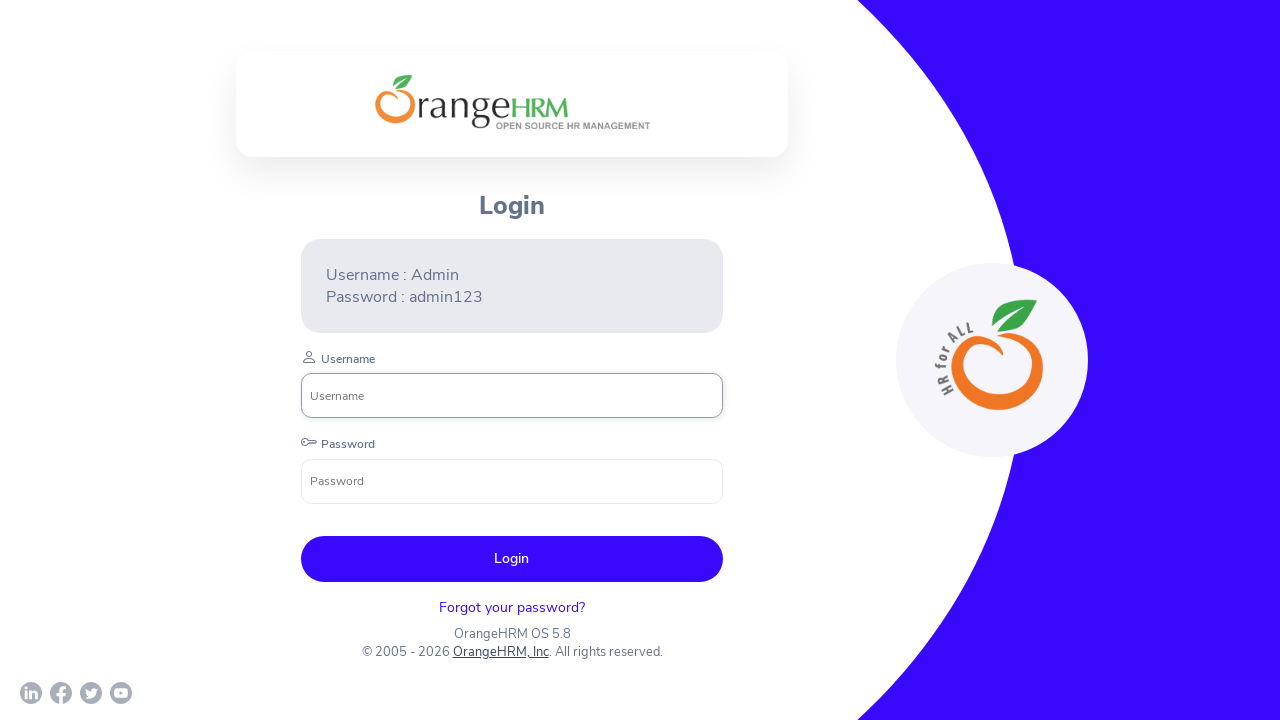

Waited for page to reach domcontentloaded state
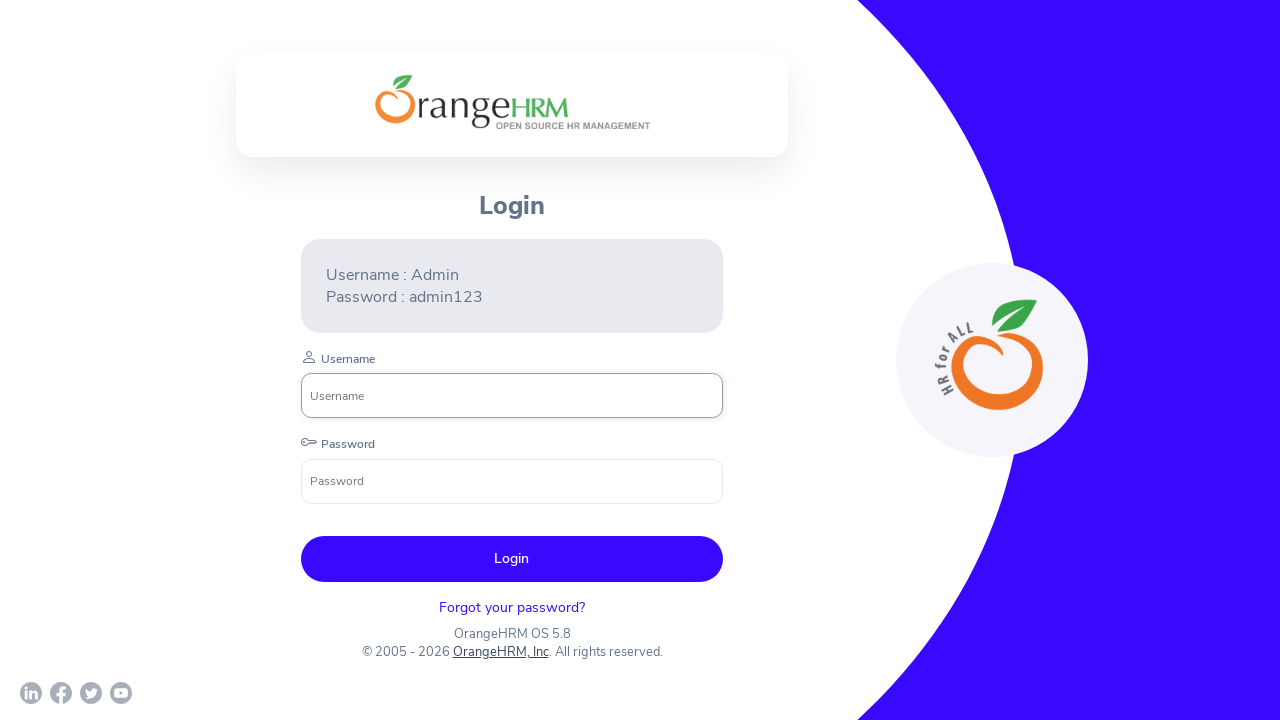

Verified login form is present on OrangeHRM demo page
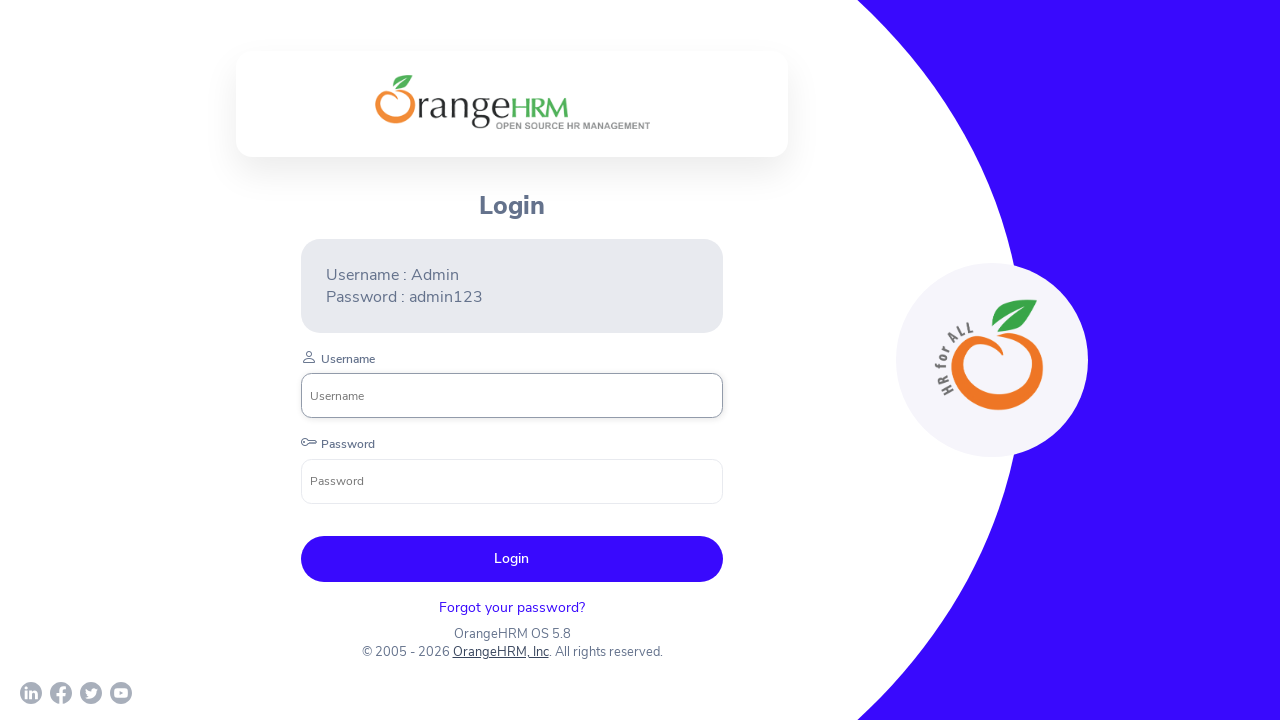

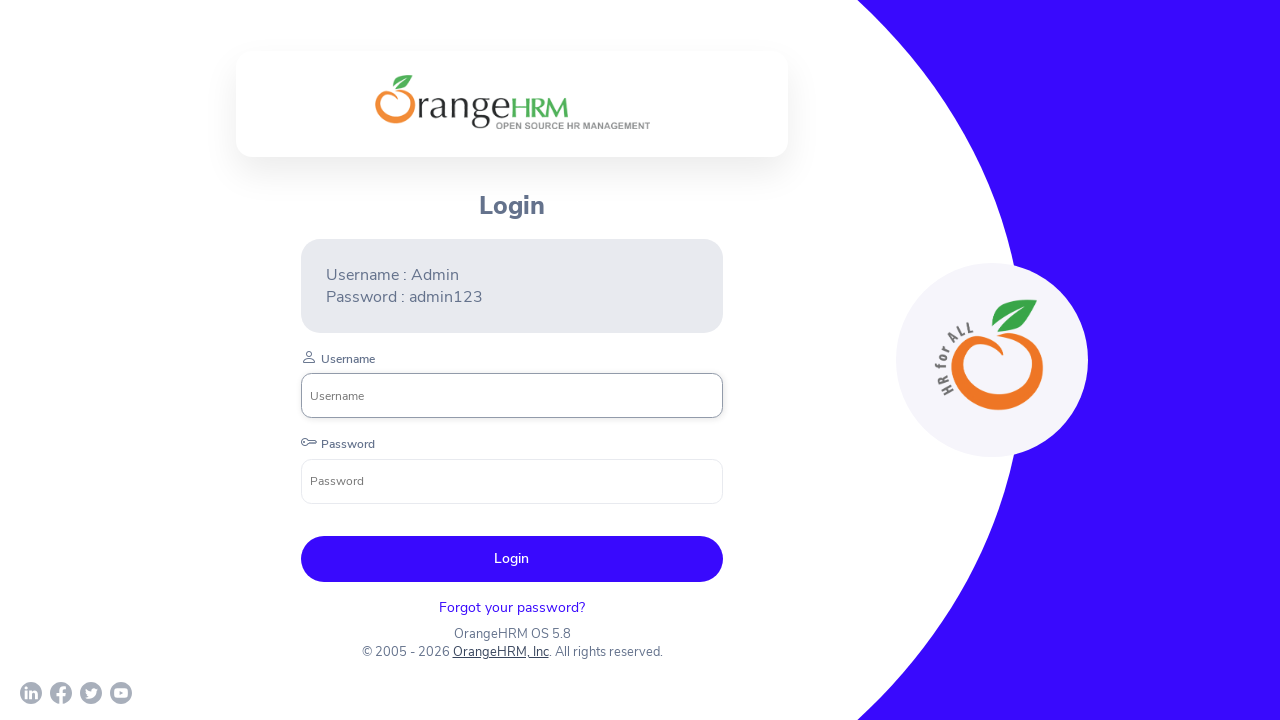